Tests navigation by finding a contact link on the main website and clicking it to navigate to the quote request page.

Starting URL: https://www.sispro.com.br/

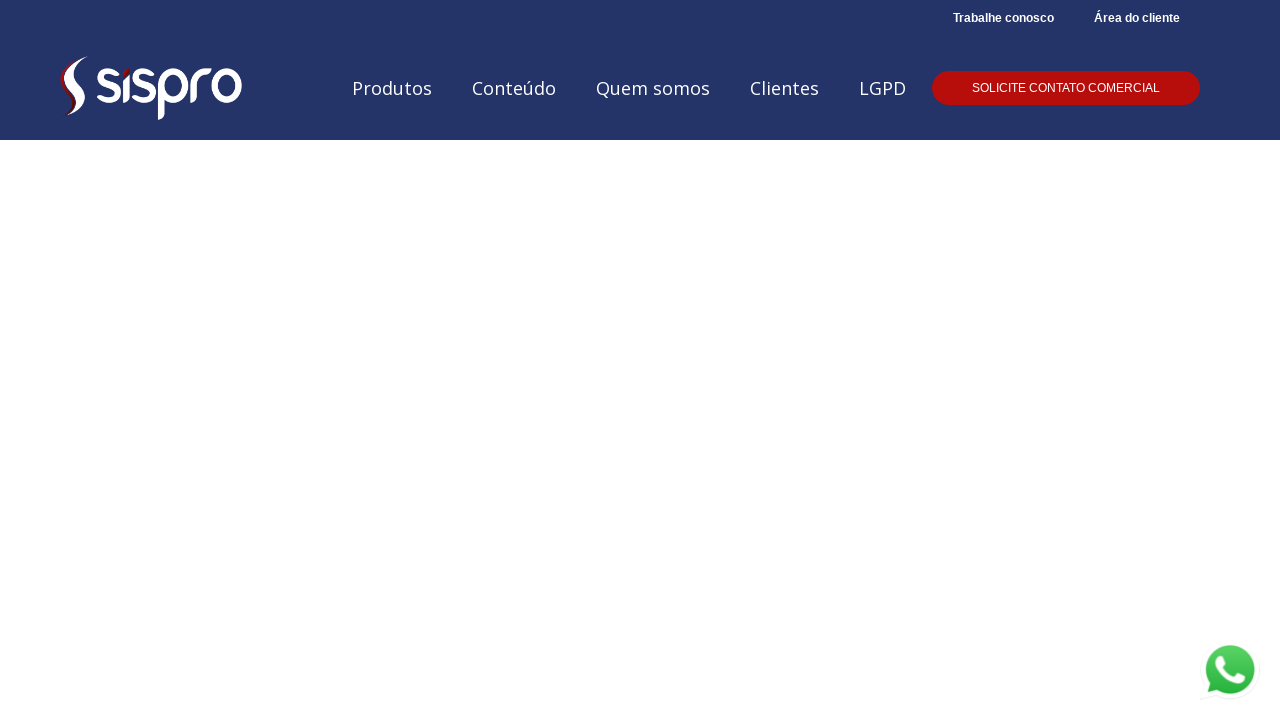

Waited for contact link 'Solicite contato comercial' to be visible
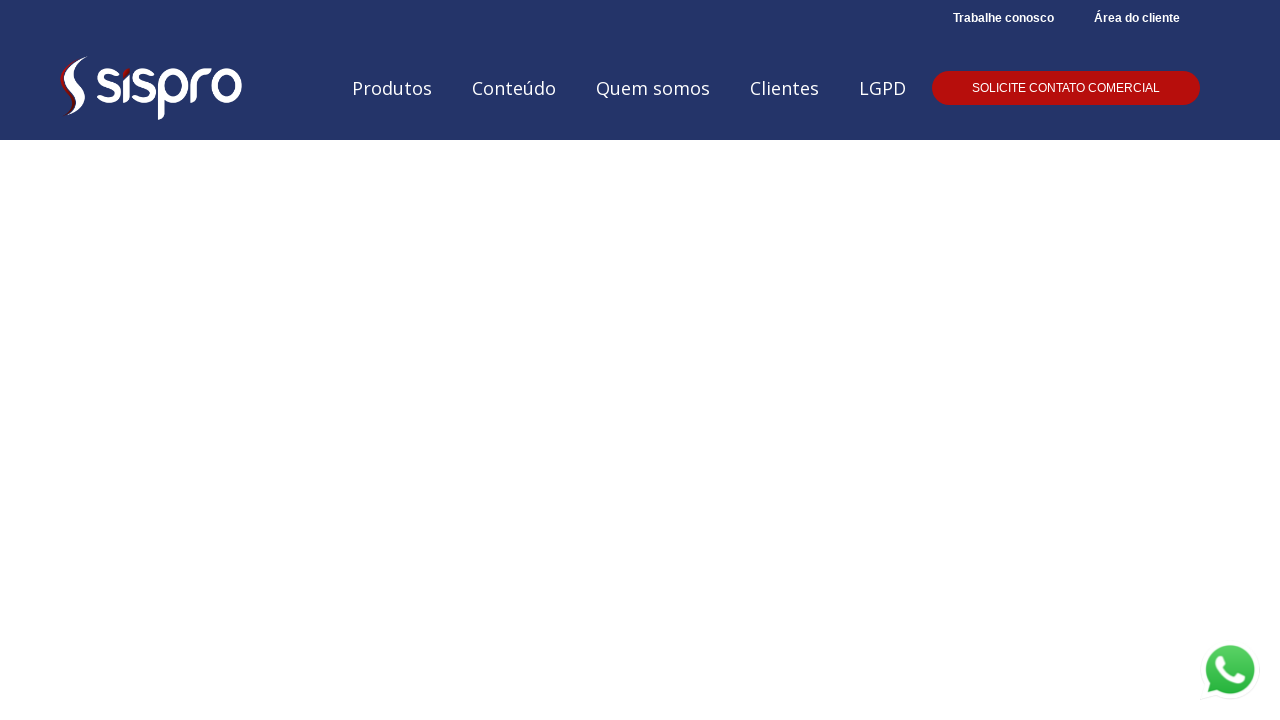

Clicked the contact link to navigate to quote request page at (1066, 88) on text=Solicite contato comercial
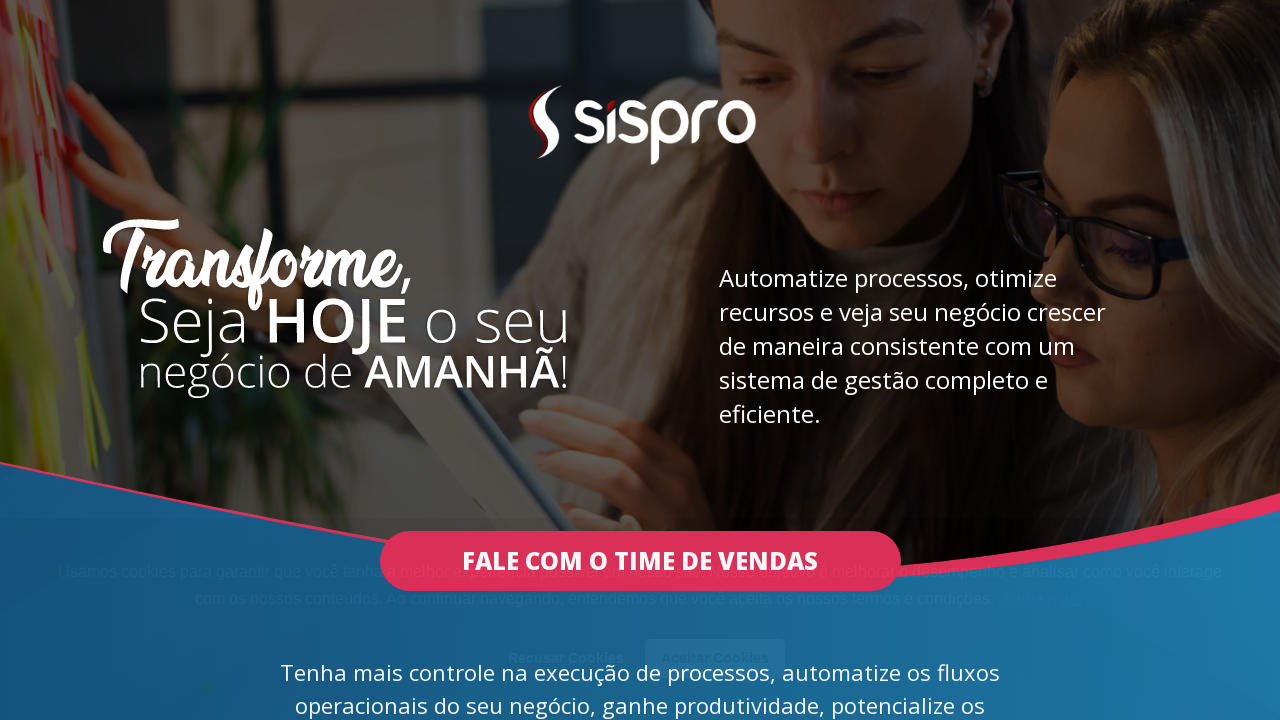

Navigation completed to quote request page
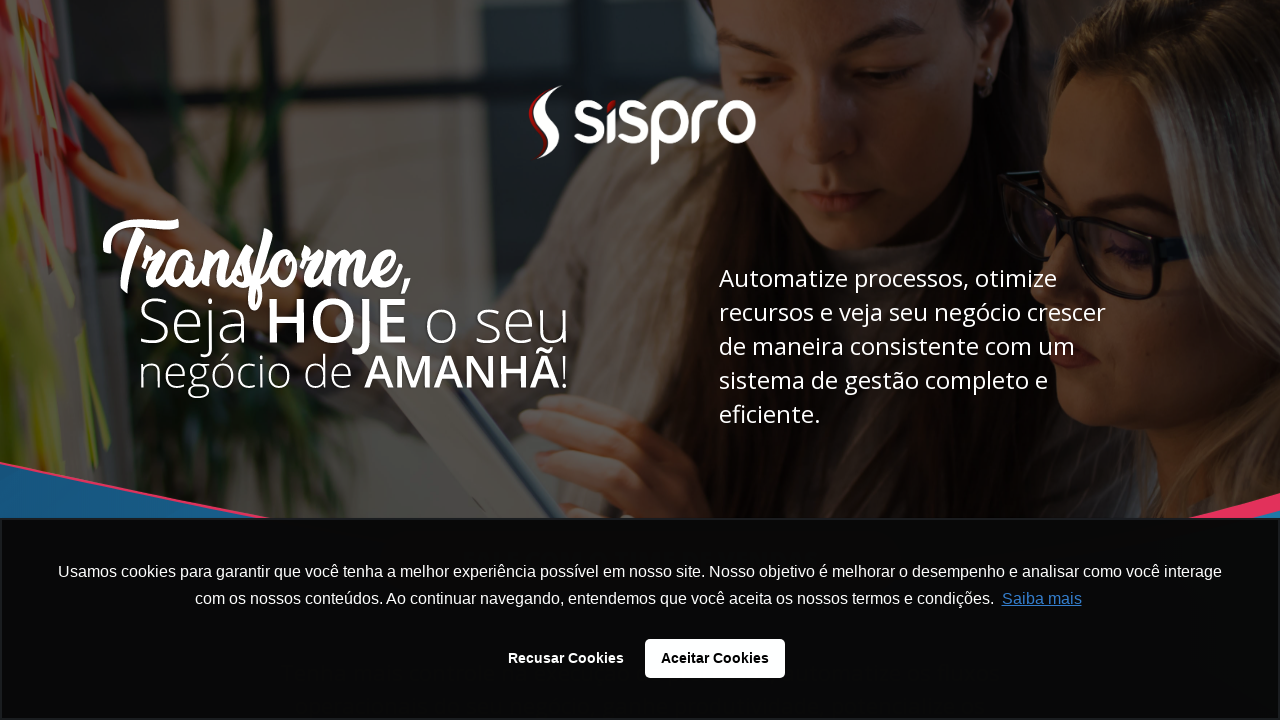

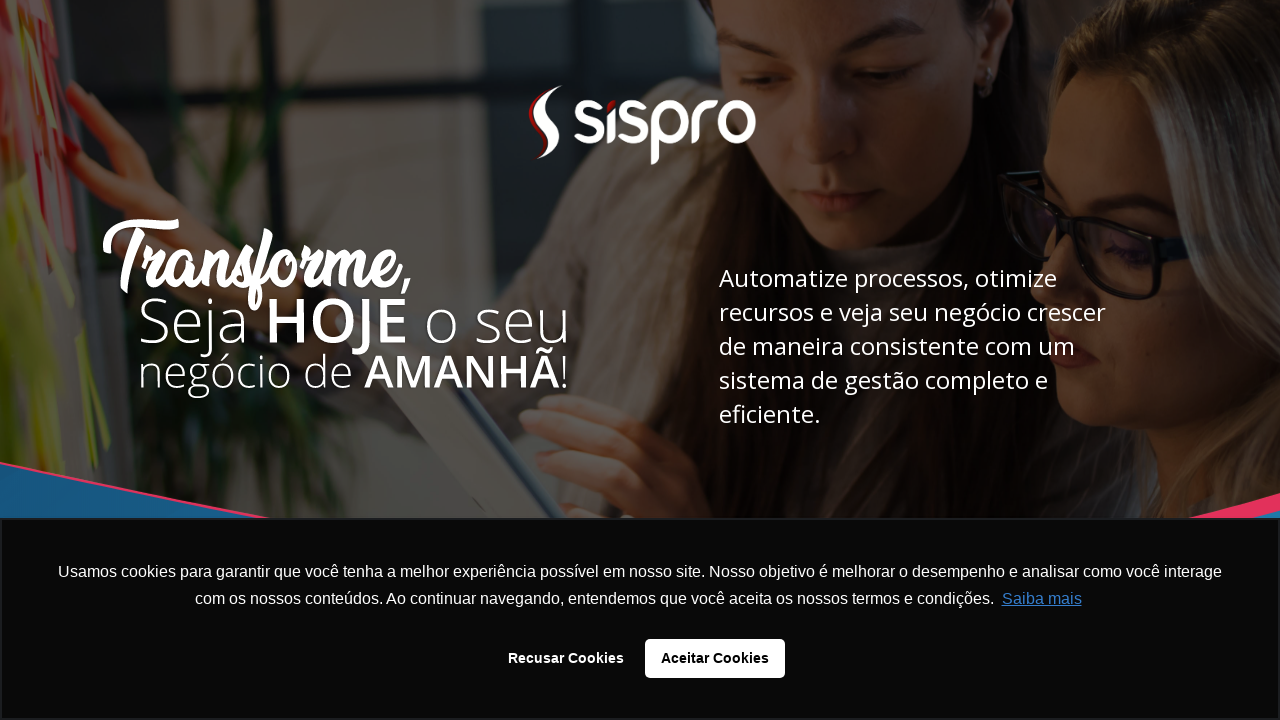